Selects all checkboxes on the page and verifies they are all checked

Starting URL: https://the-internet.herokuapp.com/checkboxes

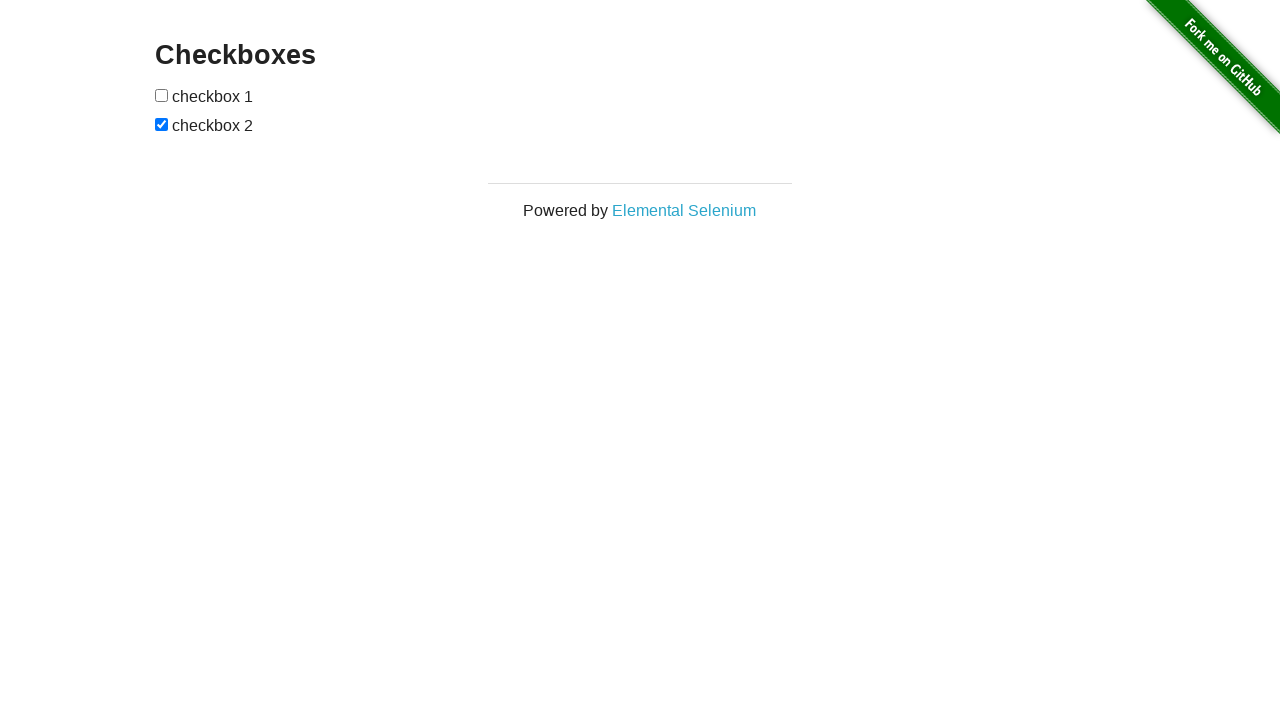

Located all checkboxes on the page
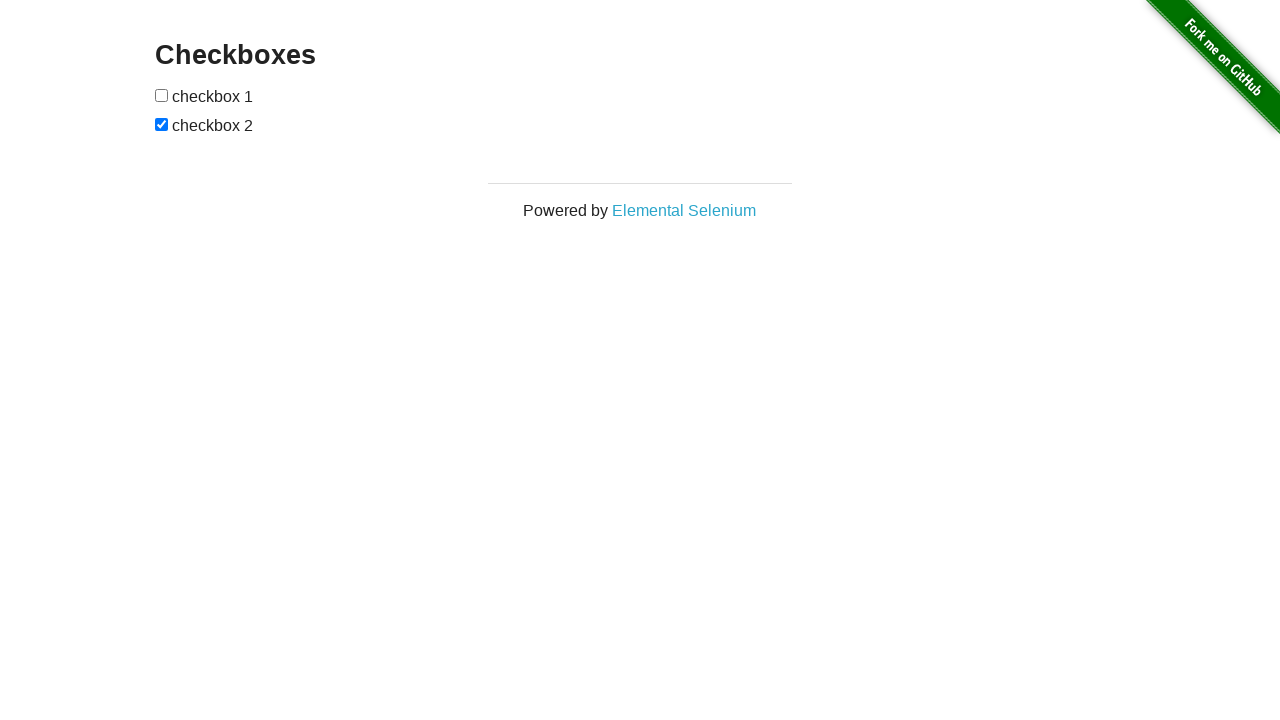

Found 2 checkboxes on the page
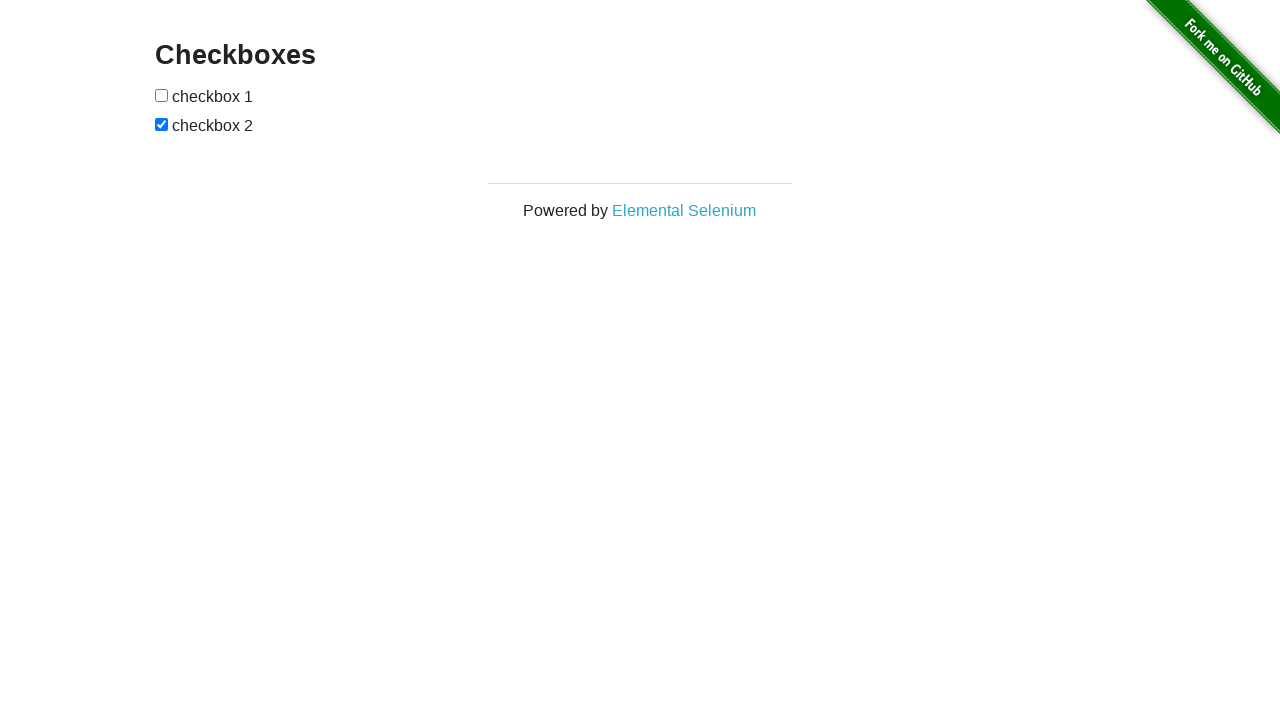

Retrieved checkbox 1 of 2
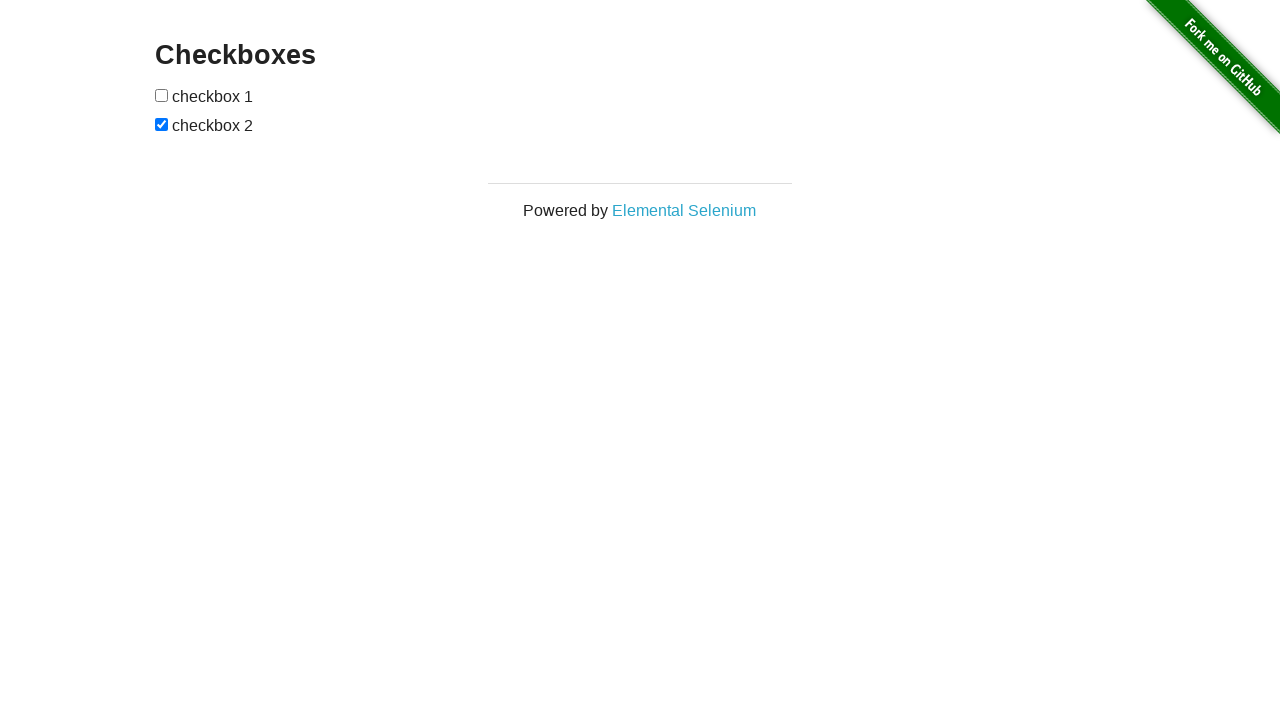

Clicked checkbox 1 to select it at (162, 95) on input[type='checkbox'] >> nth=0
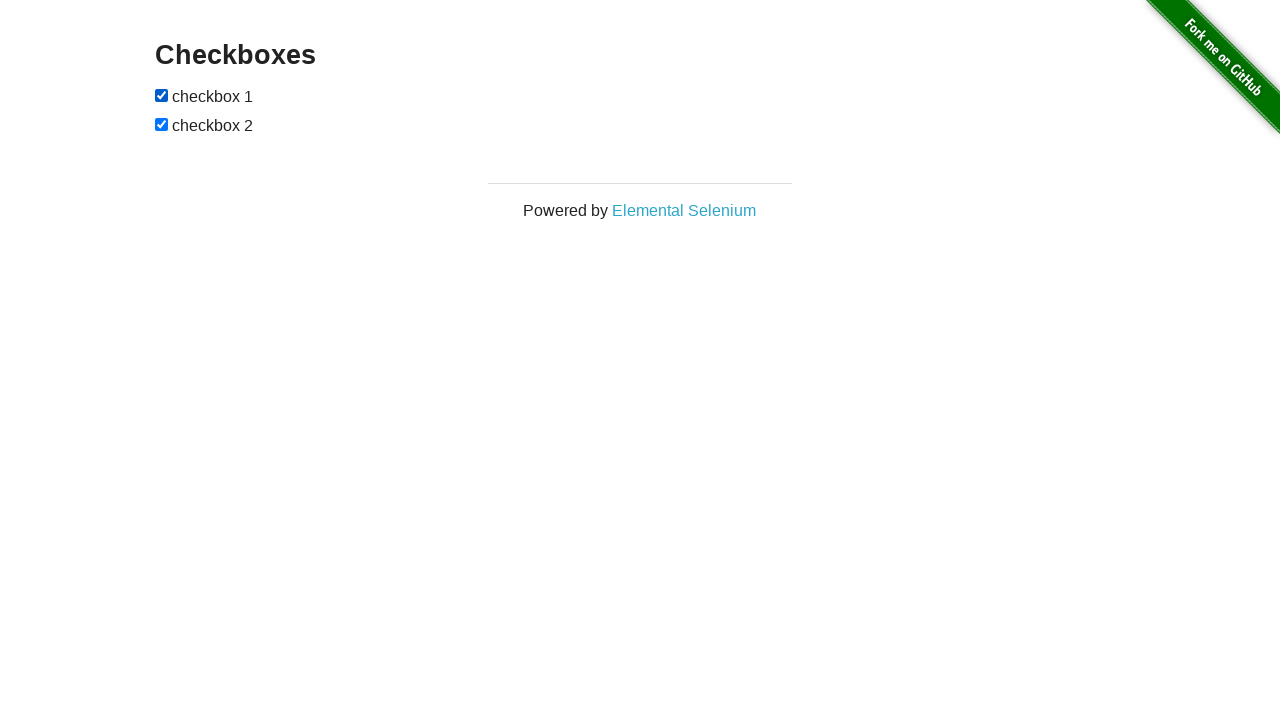

Retrieved checkbox 2 of 2
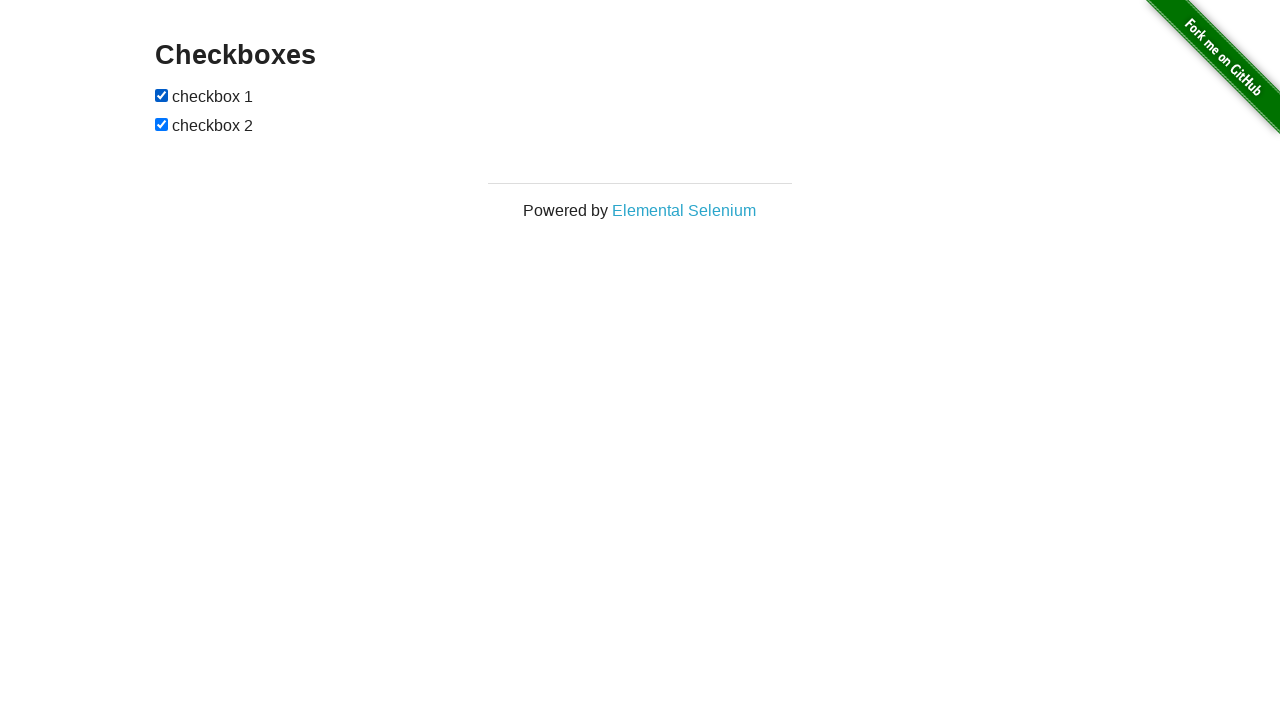

Checkbox 2 was already checked
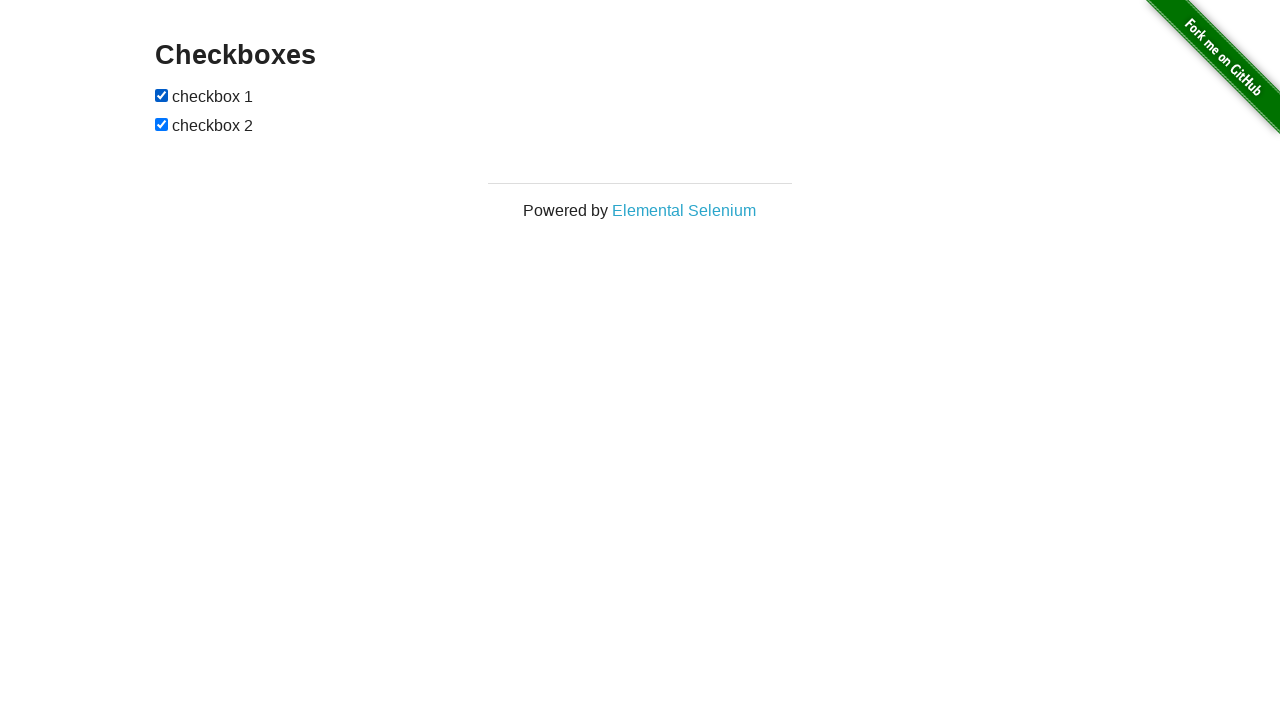

Verified checkbox 1 is checked
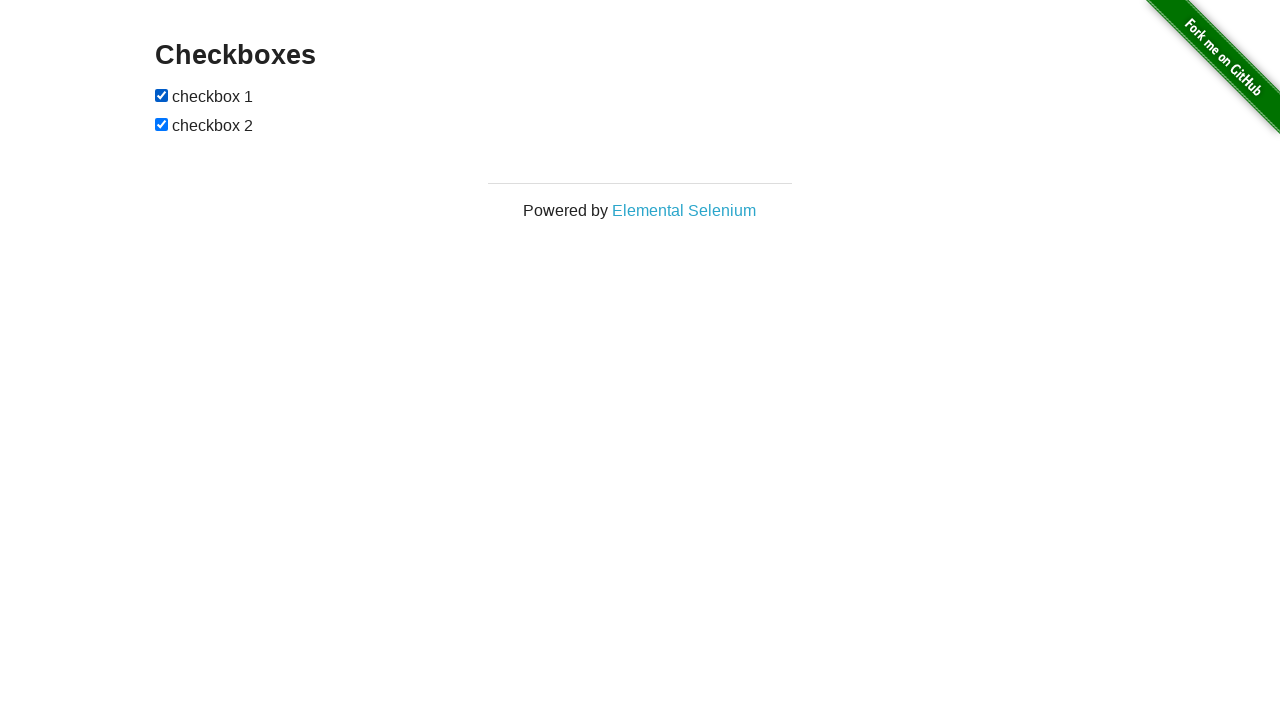

Verified checkbox 2 is checked
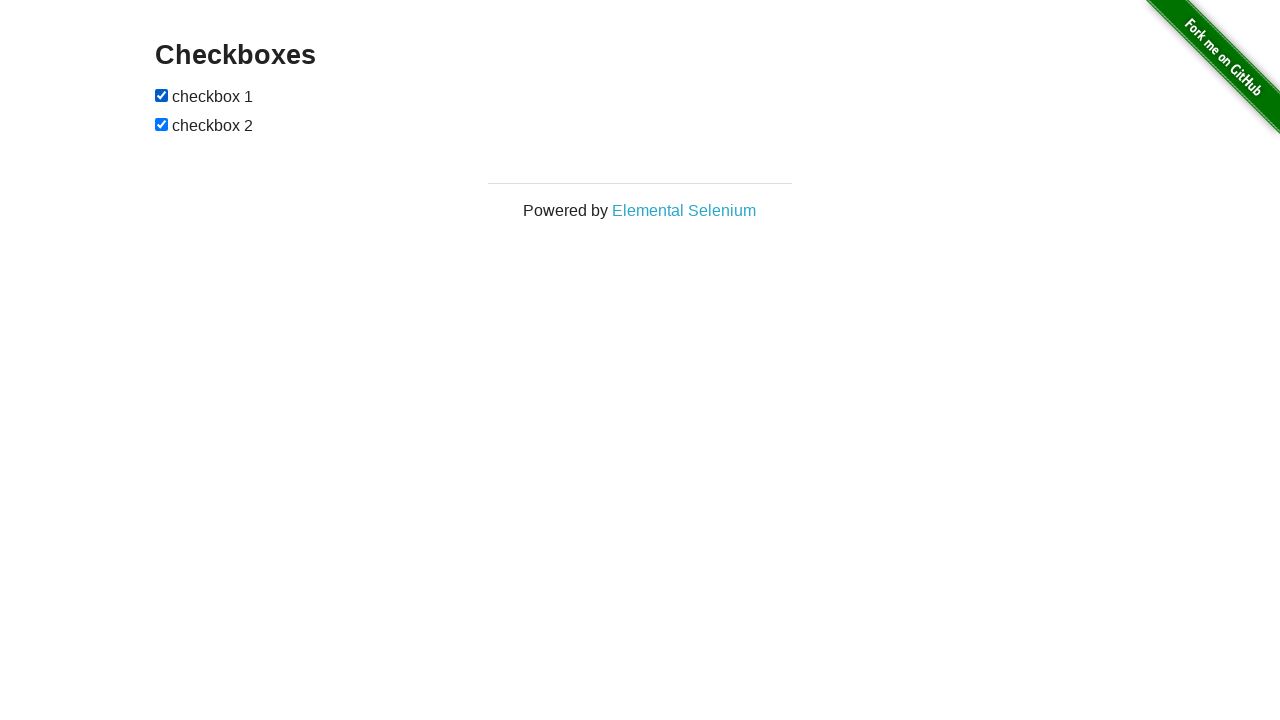

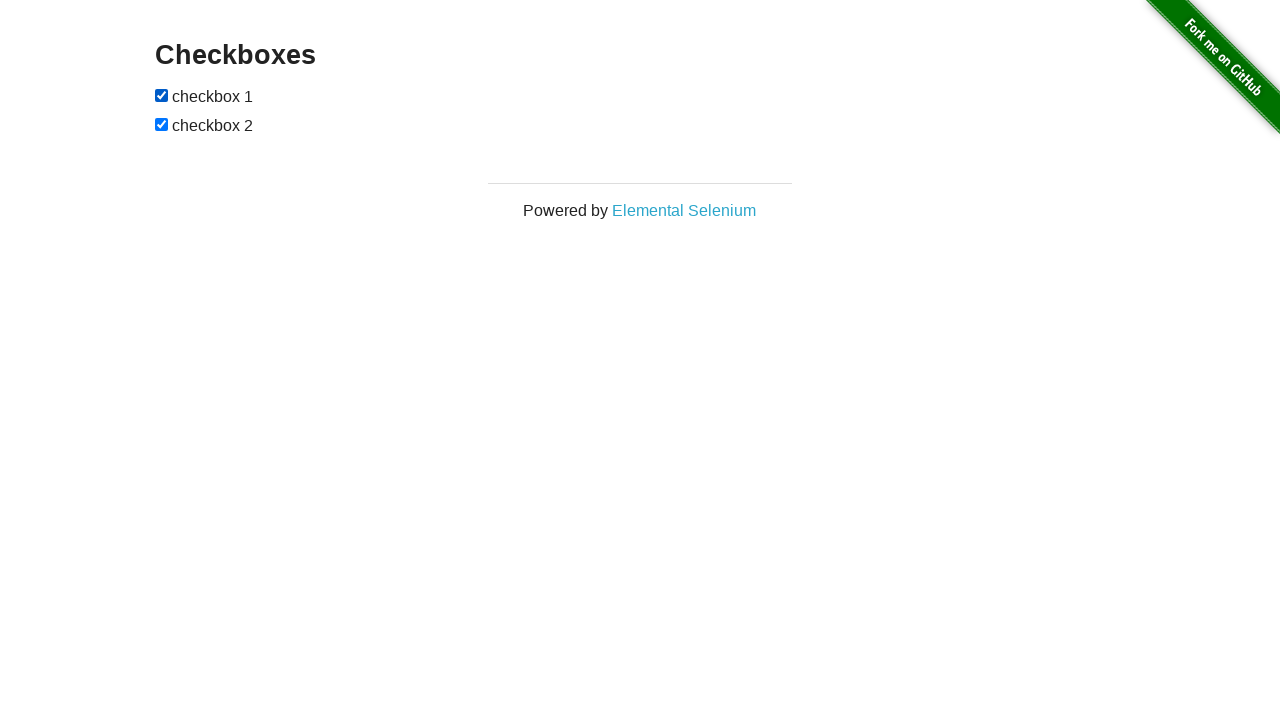